Tests opening a new browser tab by clicking the Open Tab link and switching to the new window

Starting URL: https://rahulshettyacademy.com/AutomationPractice/

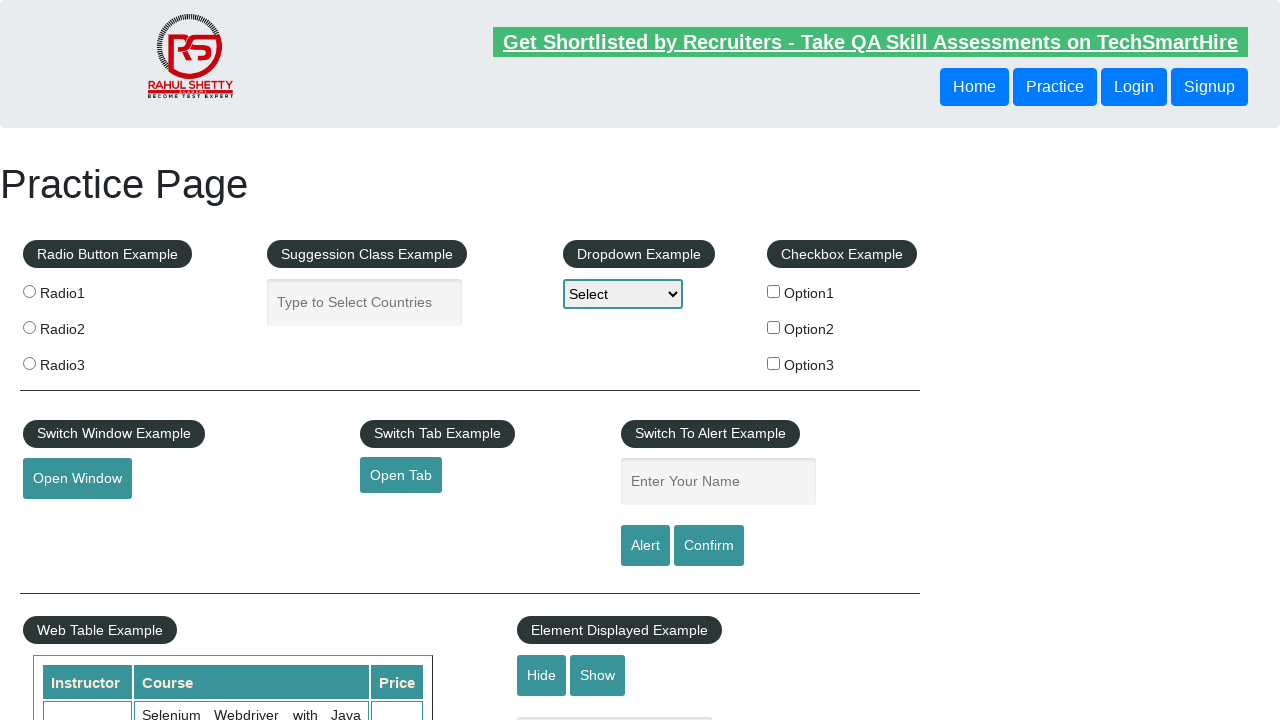

Clicked 'Open Tab' link to open a new browser tab at (401, 475) on #opentab
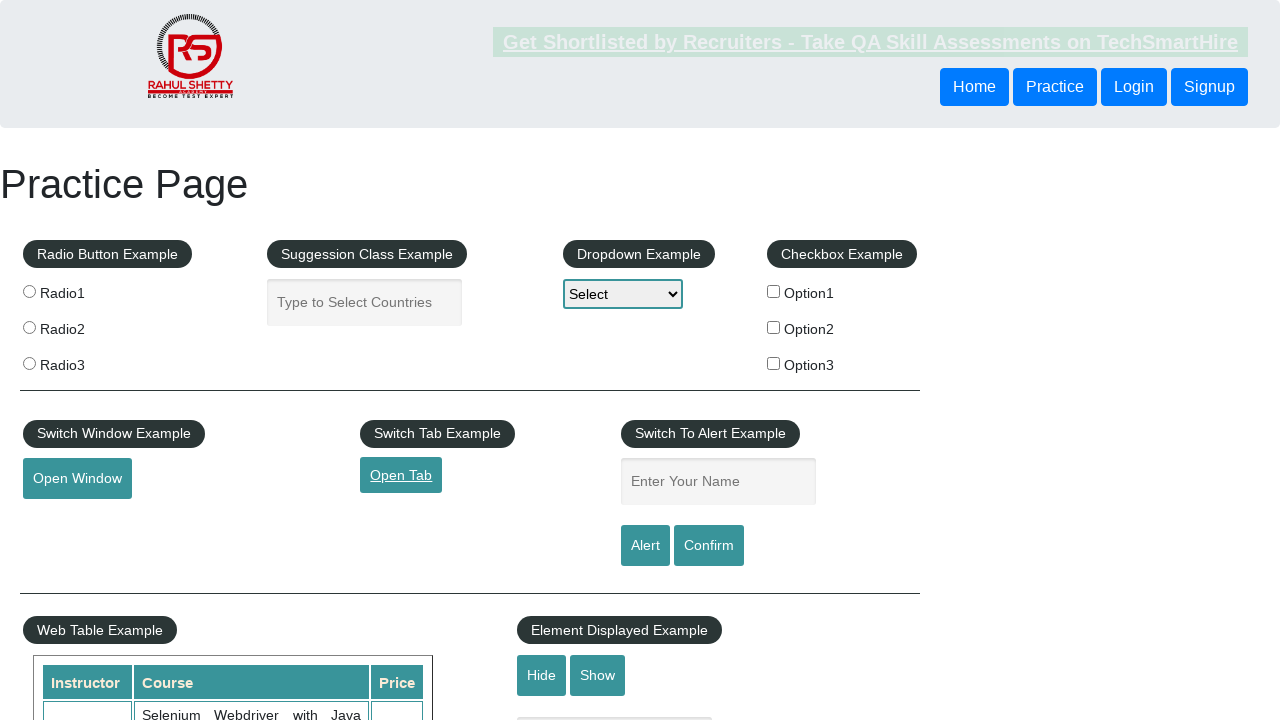

Captured new page/window instance from context
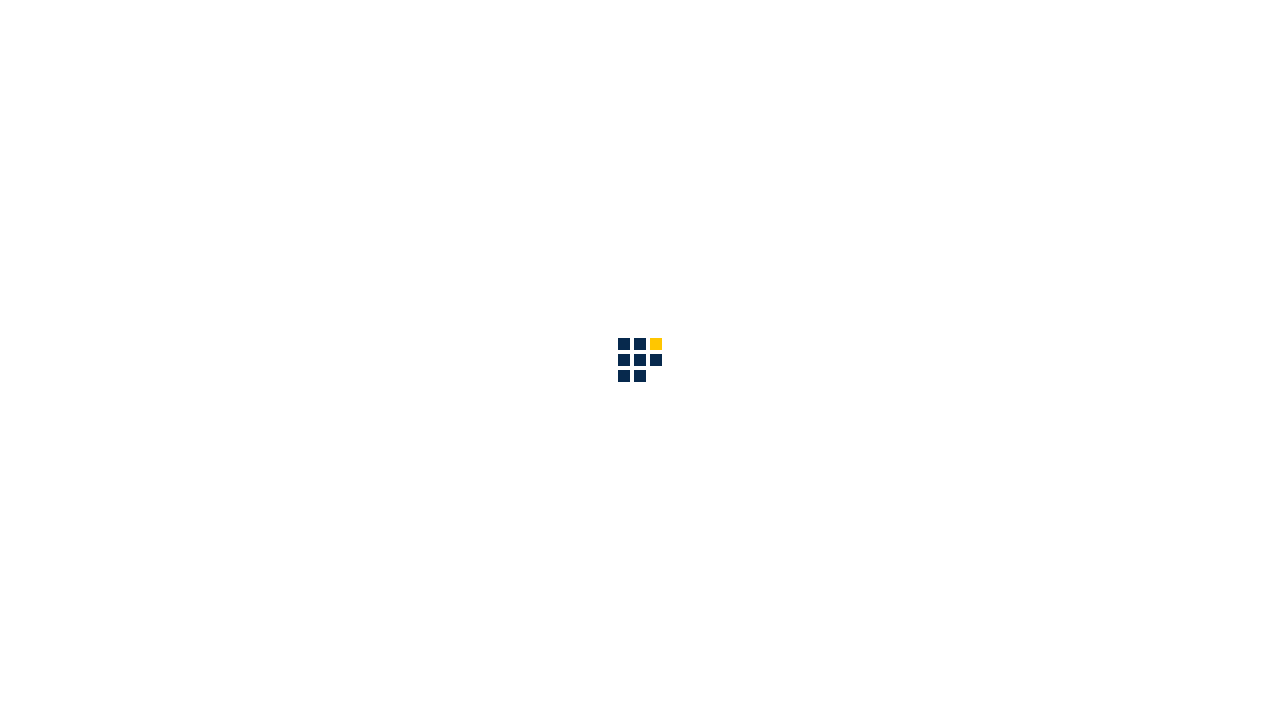

New page finished loading
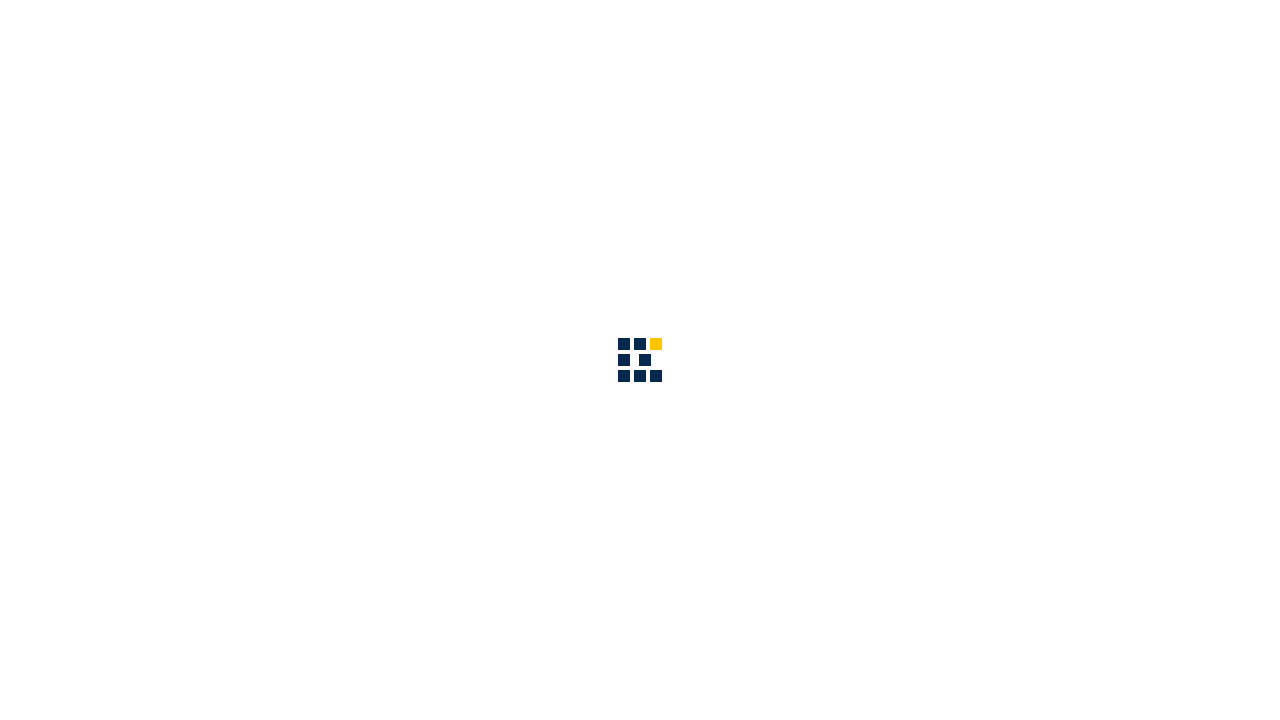

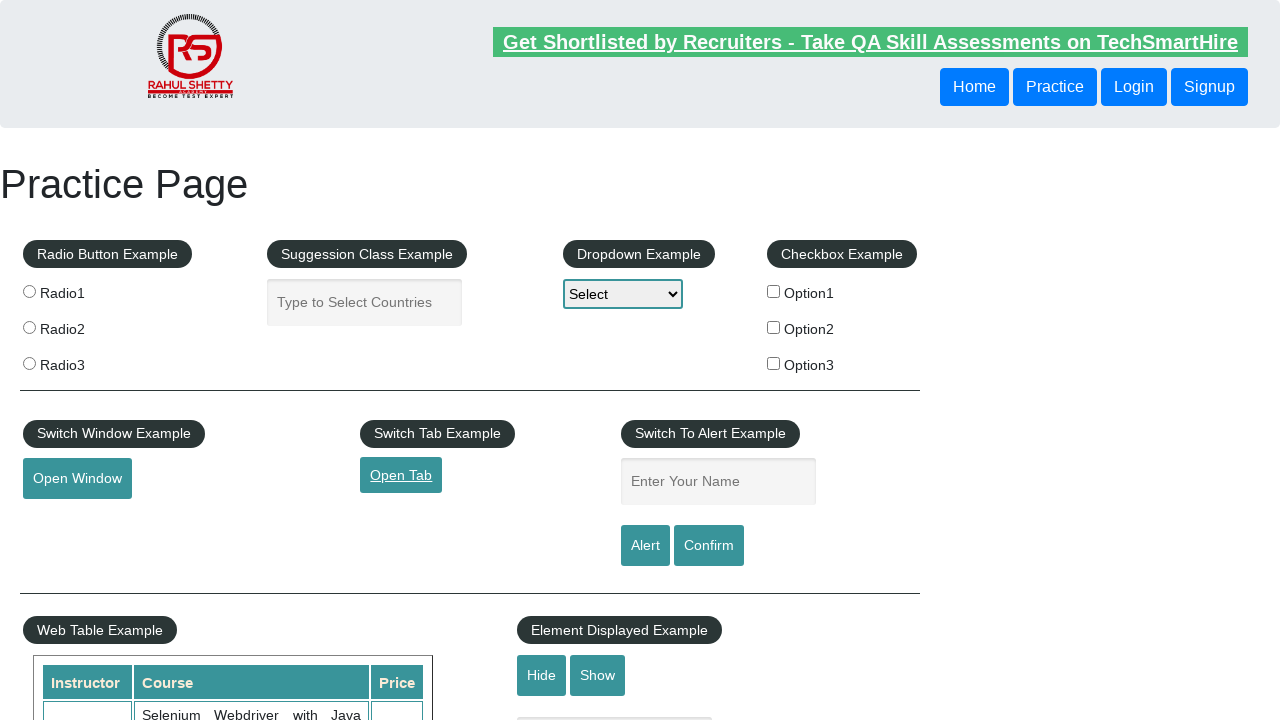